Tests email subscription form by entering an email address and clicking submit

Starting URL: https://chadd.org/for-adults/overview/

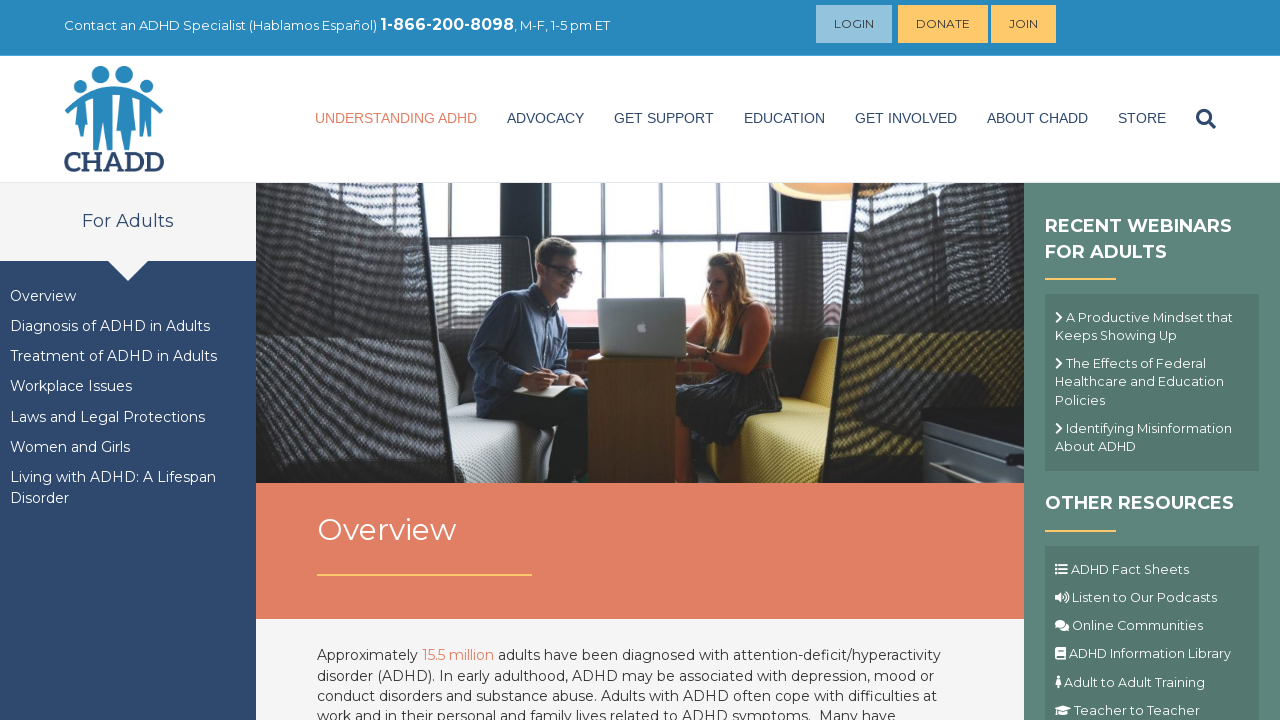

Filled email field with 'testuser7382@example.com' on input[name='EMAIL']
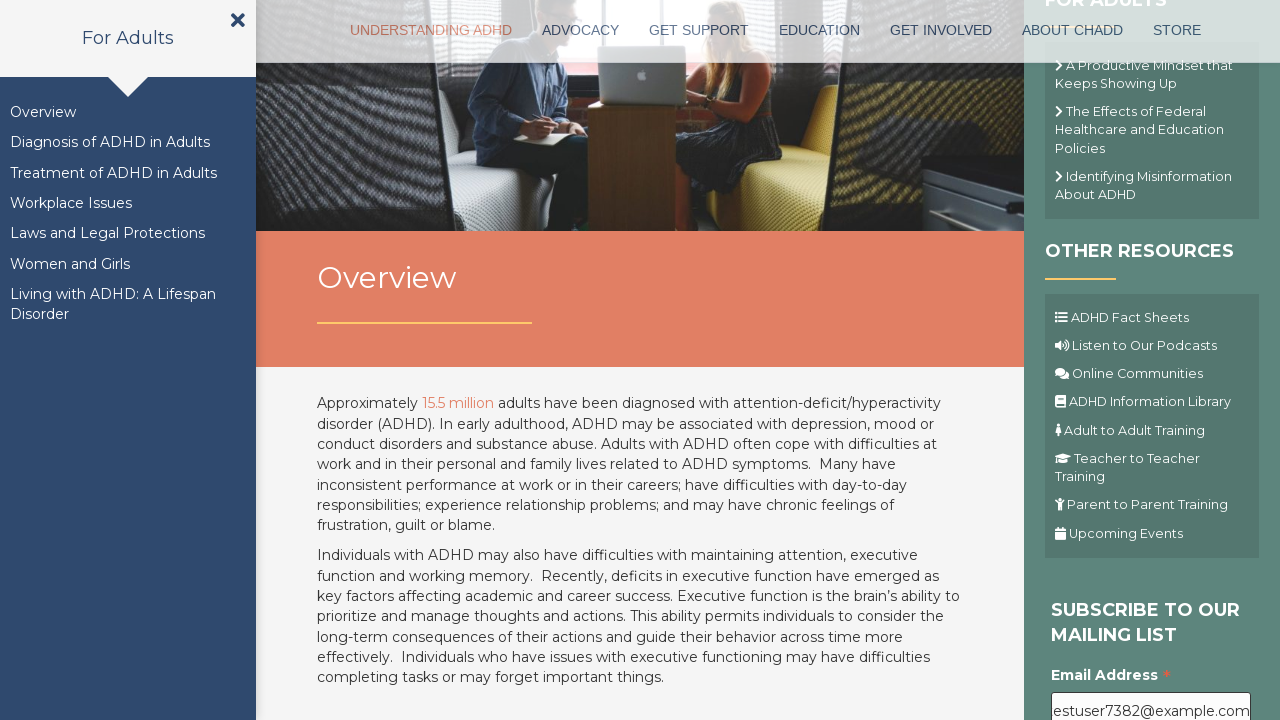

Clicked submit button to submit email subscription form at (1111, 361) on .button
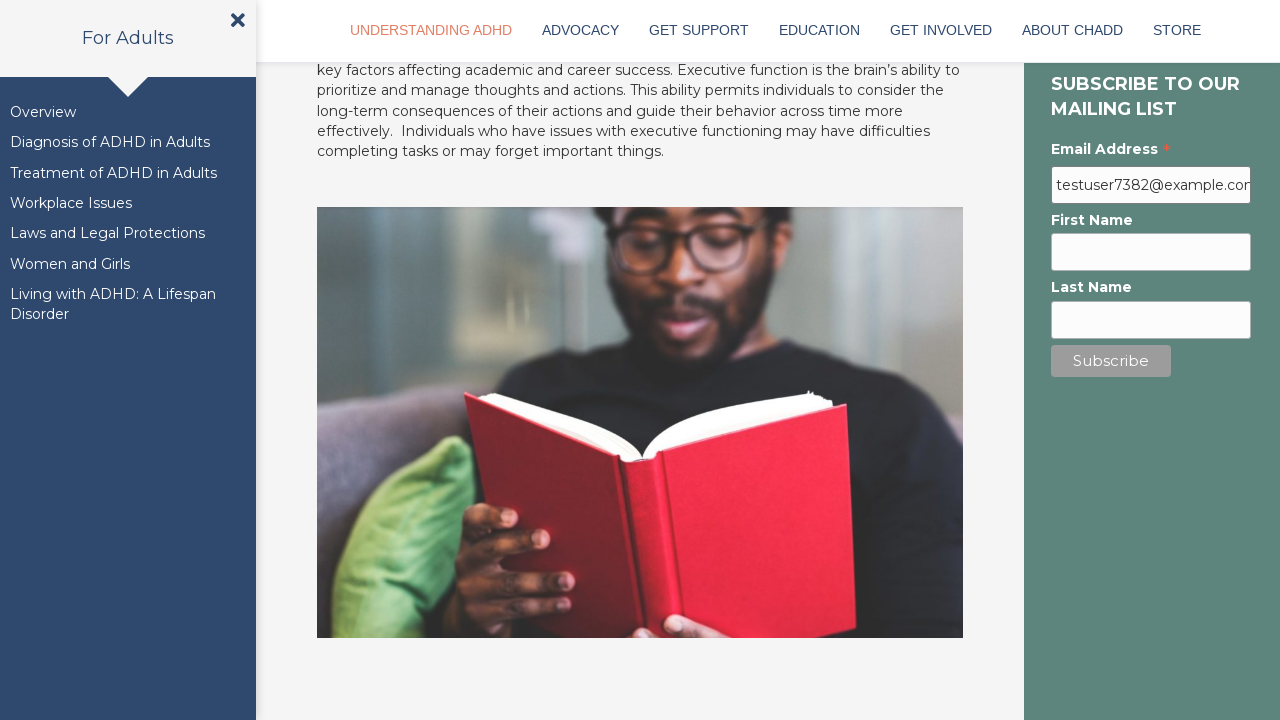

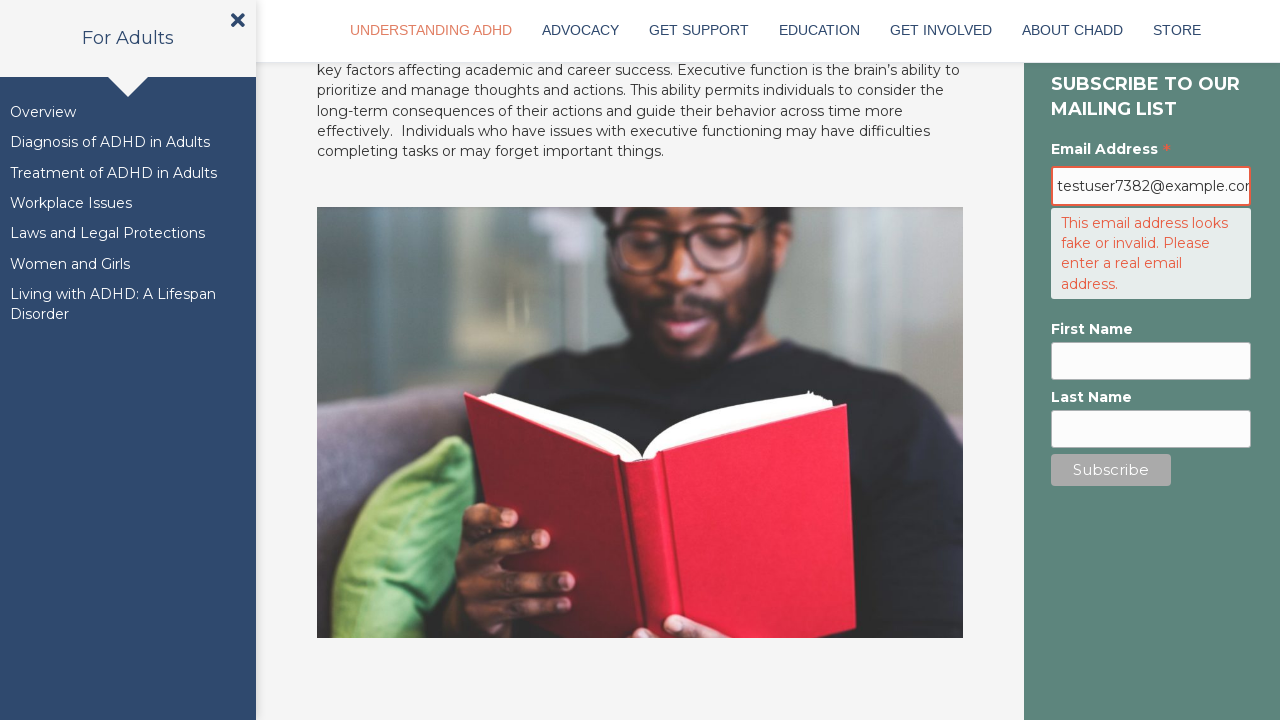